Tests button click functionality by clicking Button 1 and verifying the displayed result text

Starting URL: https://practice.cydeo.com/multiple_buttons

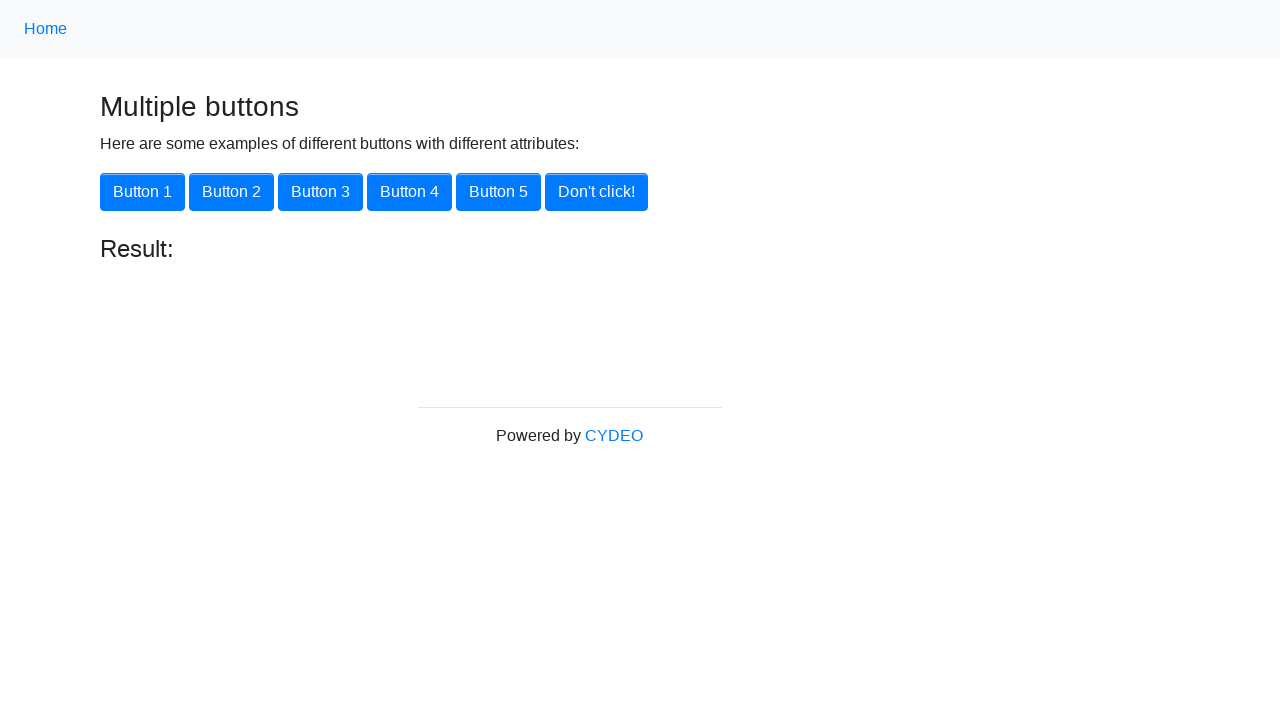

Clicked Button 1 at (142, 192) on xpath=//button[.='Button 1']
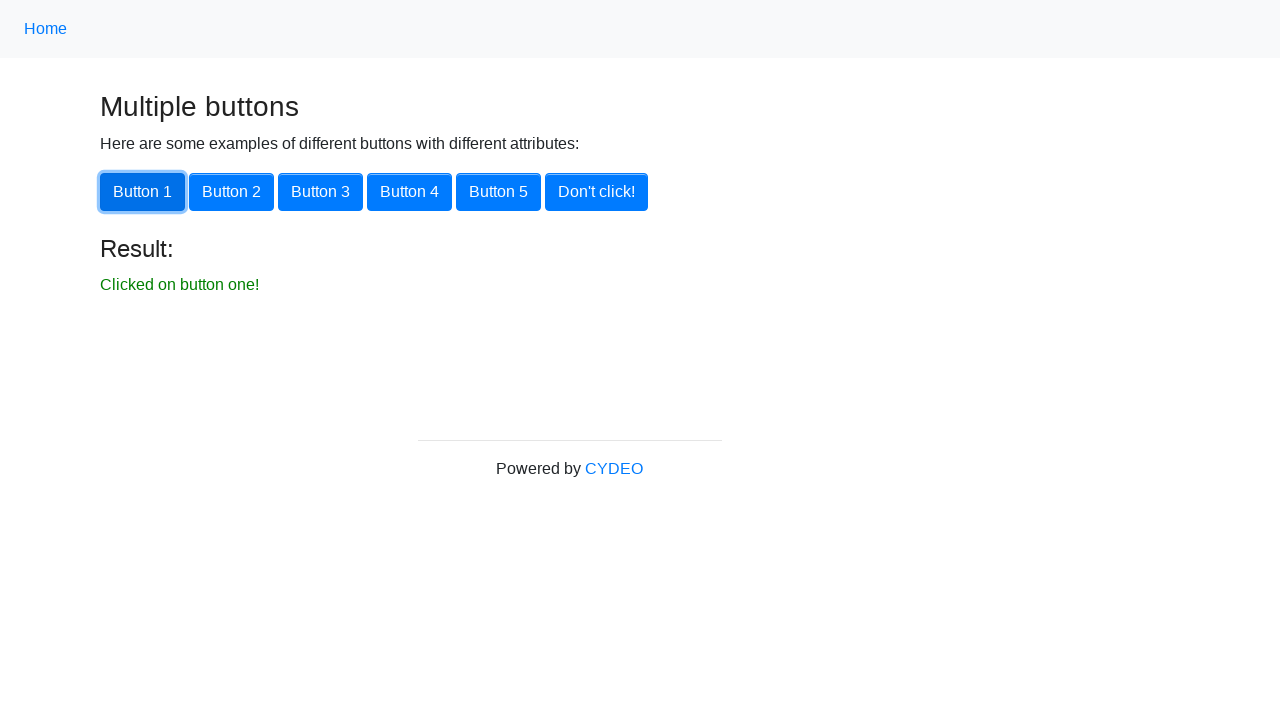

Result text element appeared on page
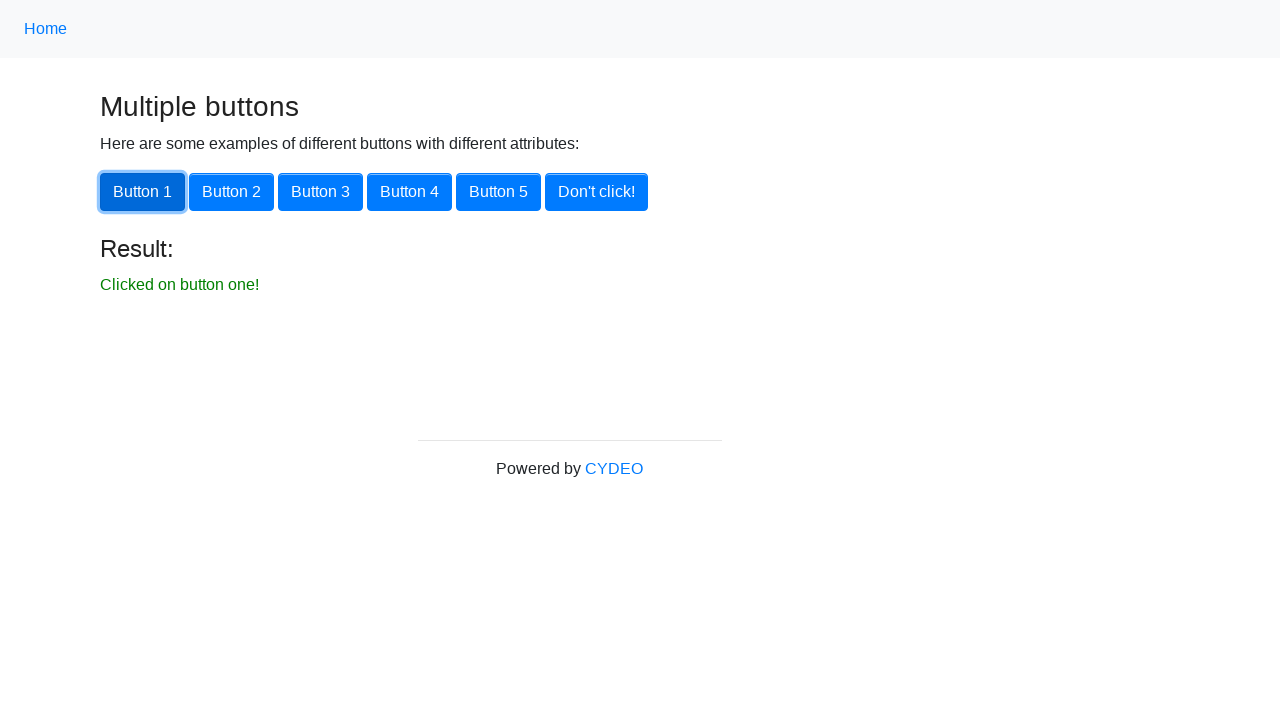

Retrieved result text content
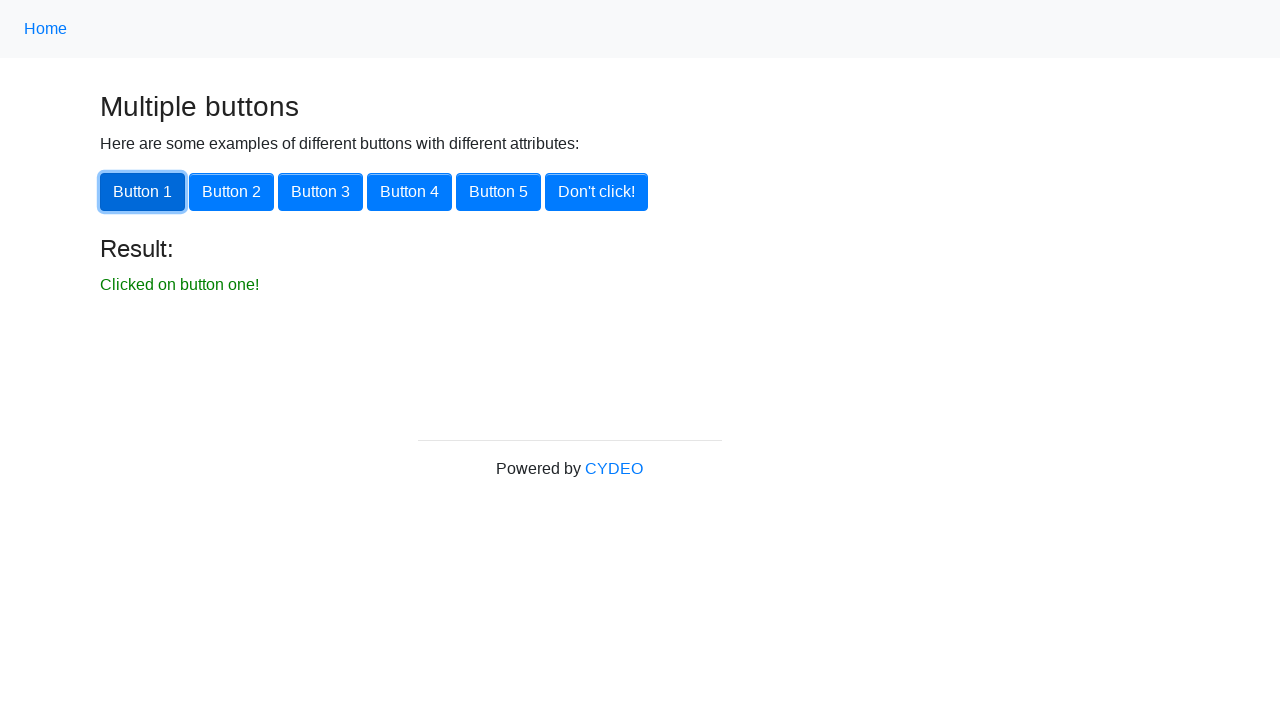

Verified result text matches expected value 'Clicked on button one!'
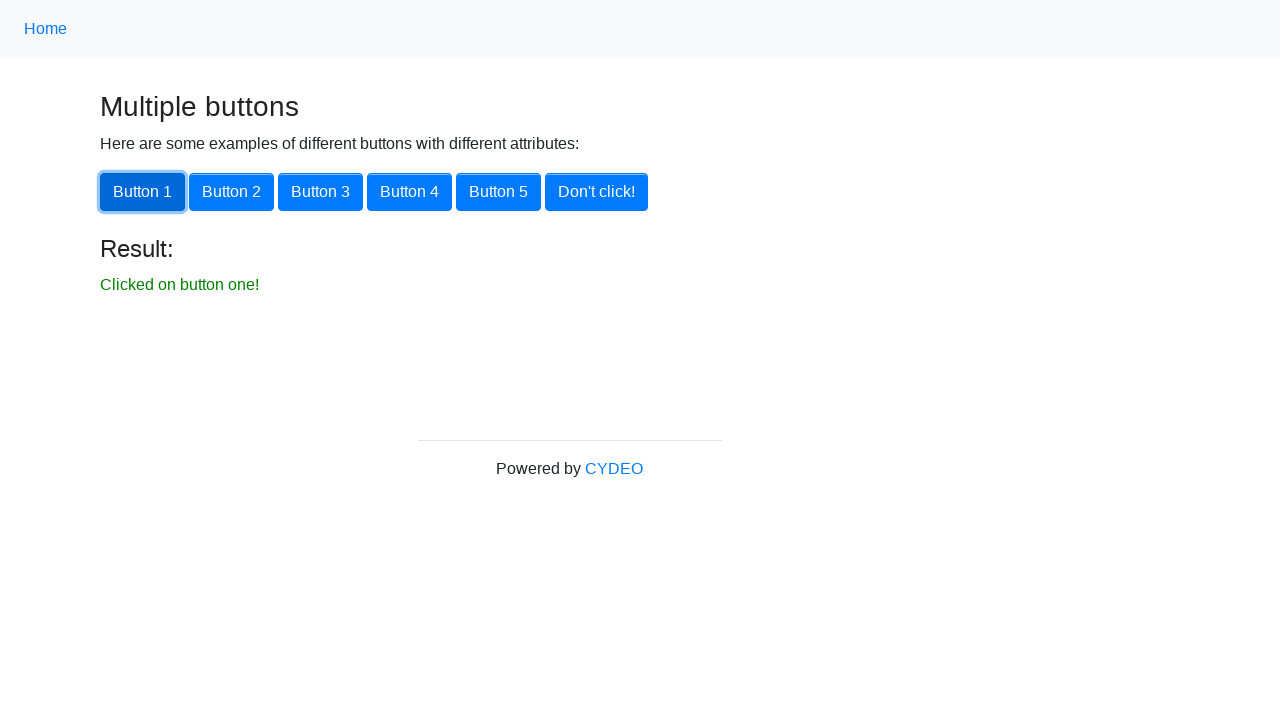

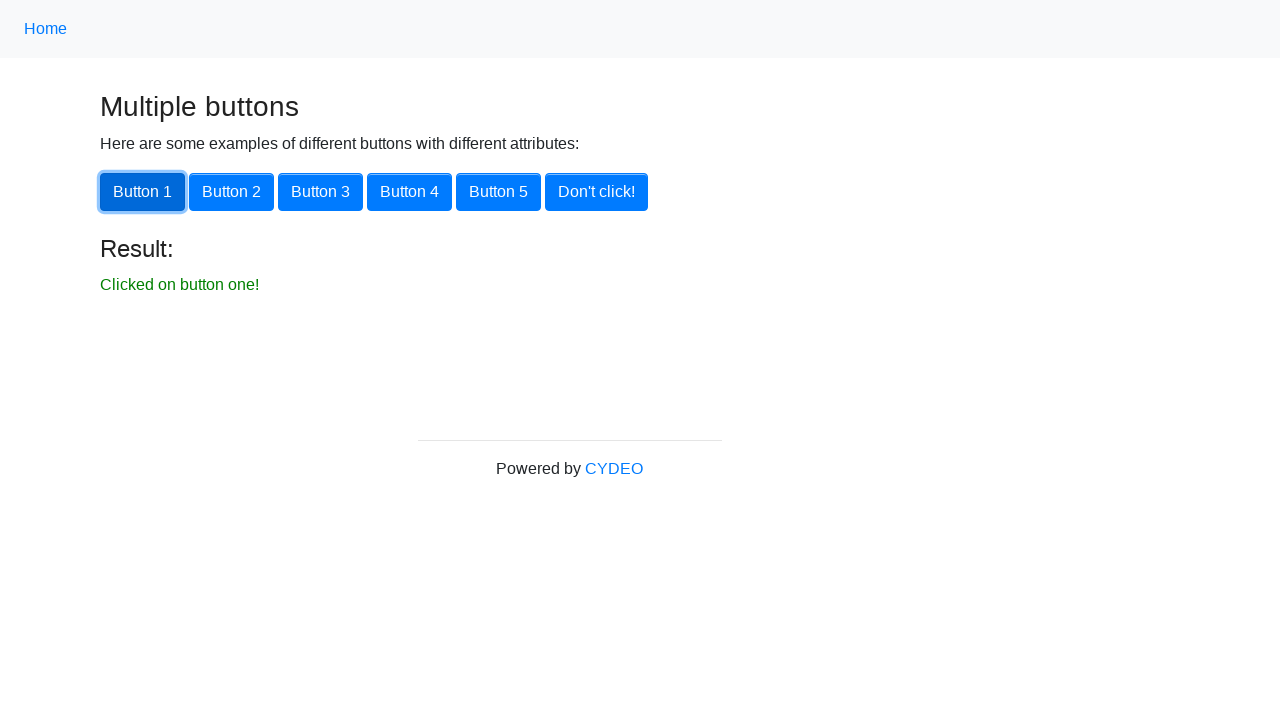